Tests closing a modal popup by waiting for the close button to be clickable and clicking it

Starting URL: http://the-internet.herokuapp.com/entry_ad

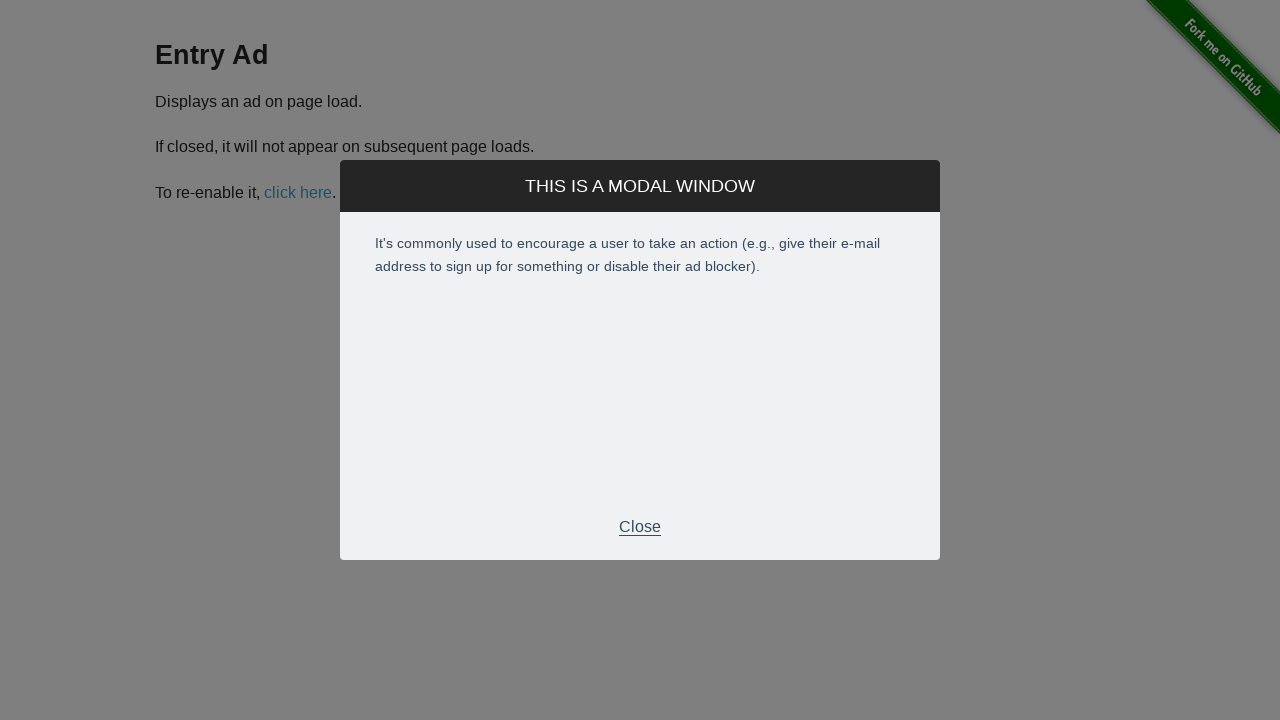

Navigated to entry ad page
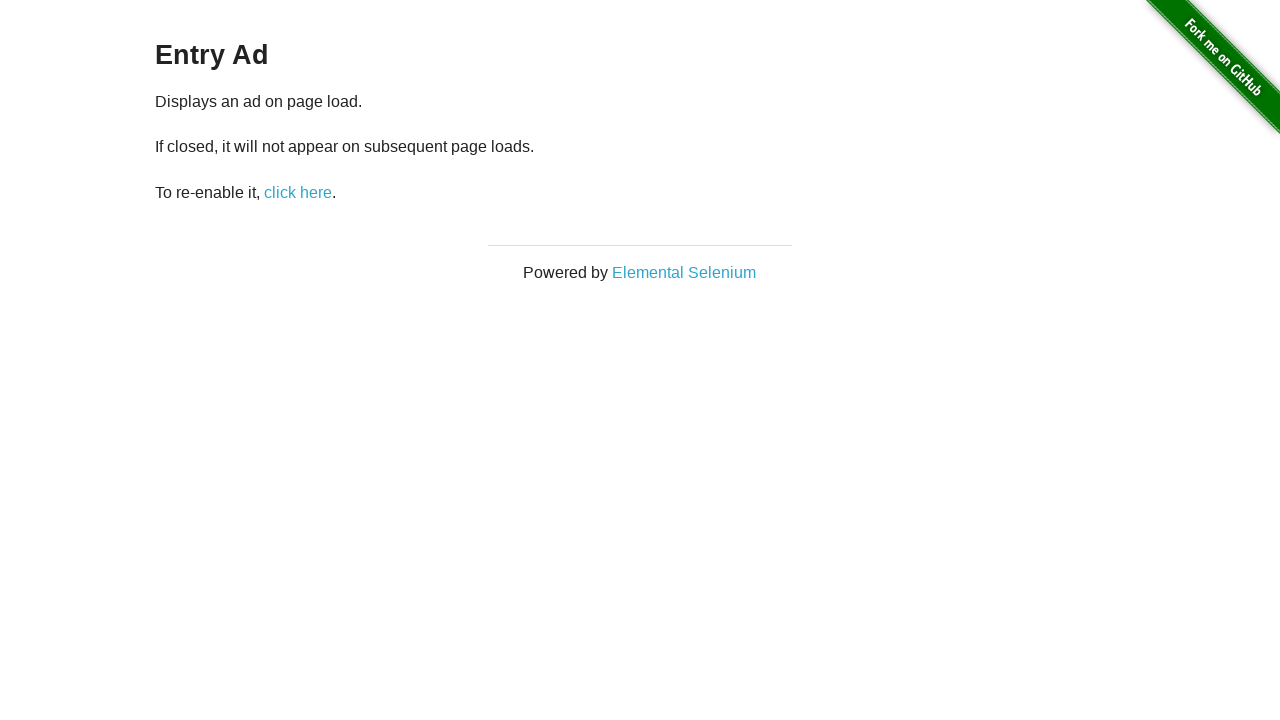

Modal close button became visible
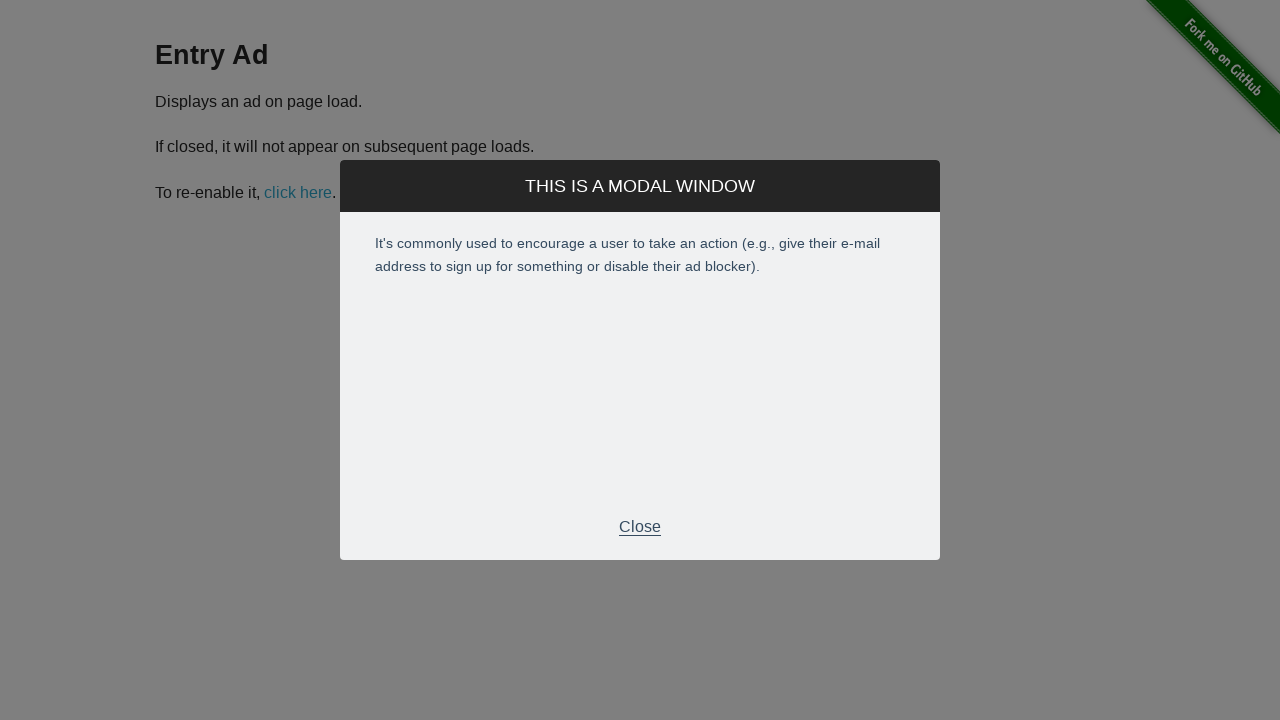

Clicked modal close button to dismiss popup at (640, 527) on .modal-footer > p:nth-child(1)
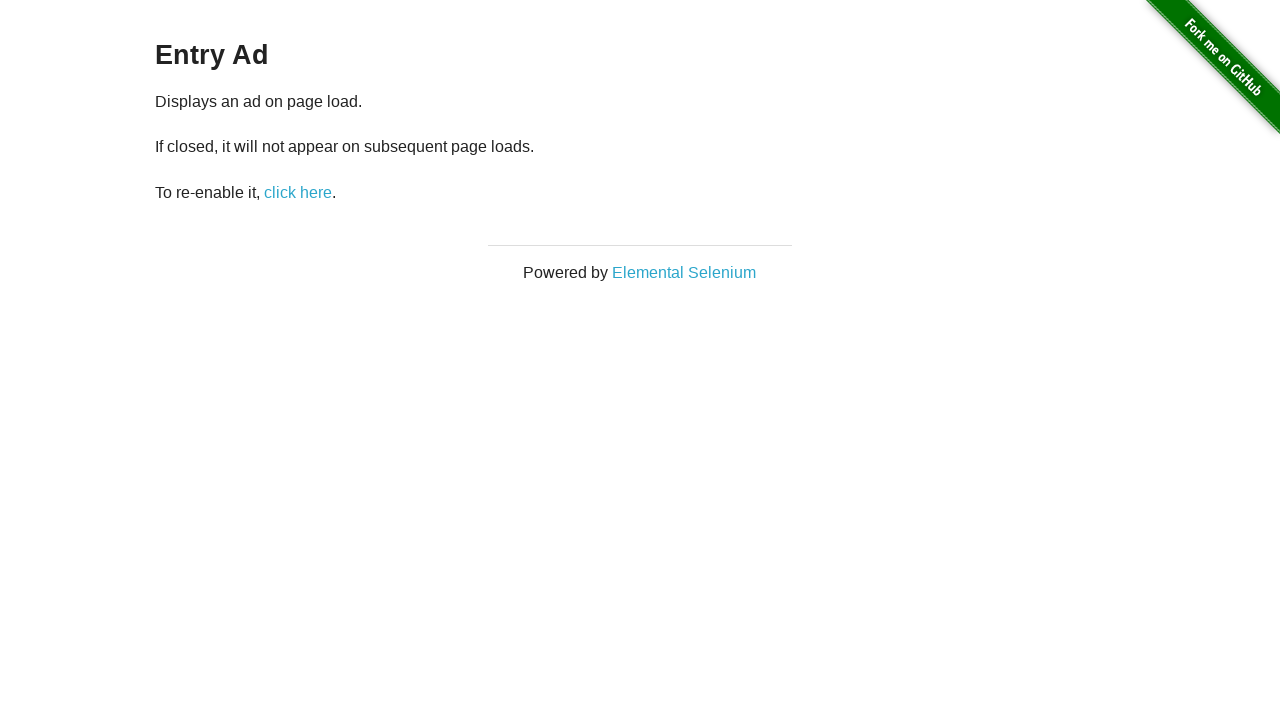

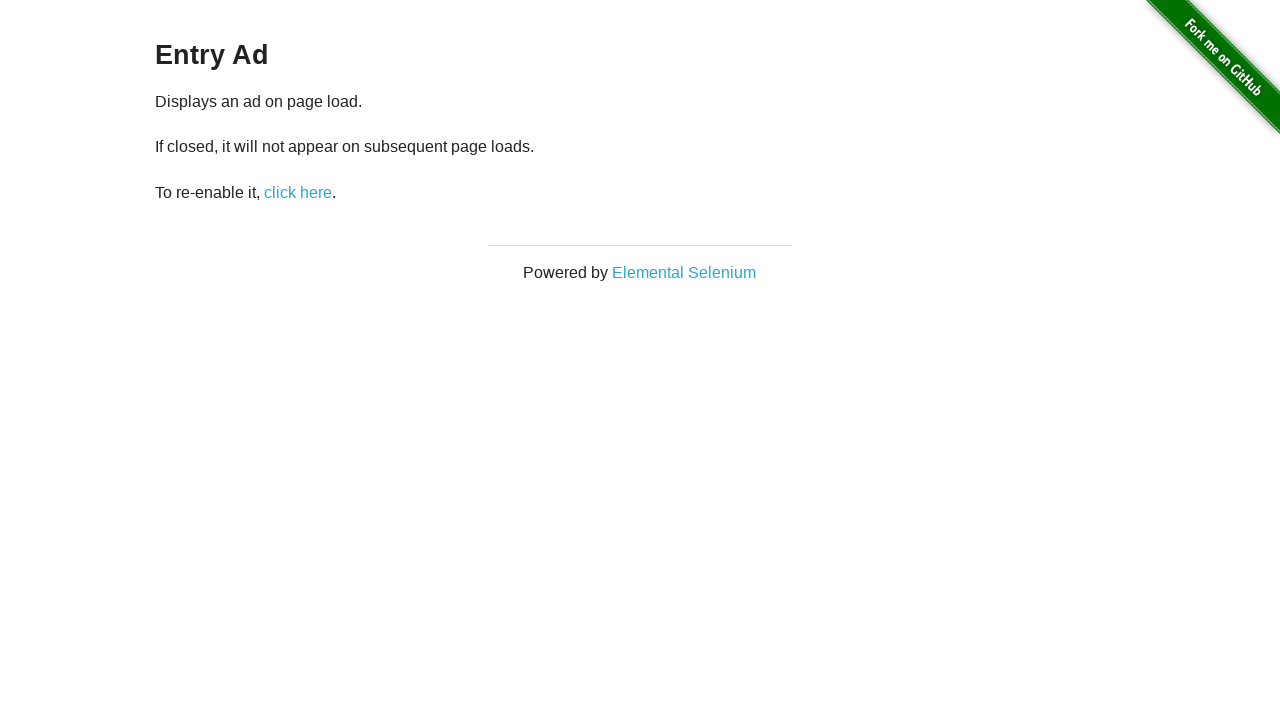